Tests double-click functionality on a button element by performing a double-click action

Starting URL: https://demoqa.com/buttons

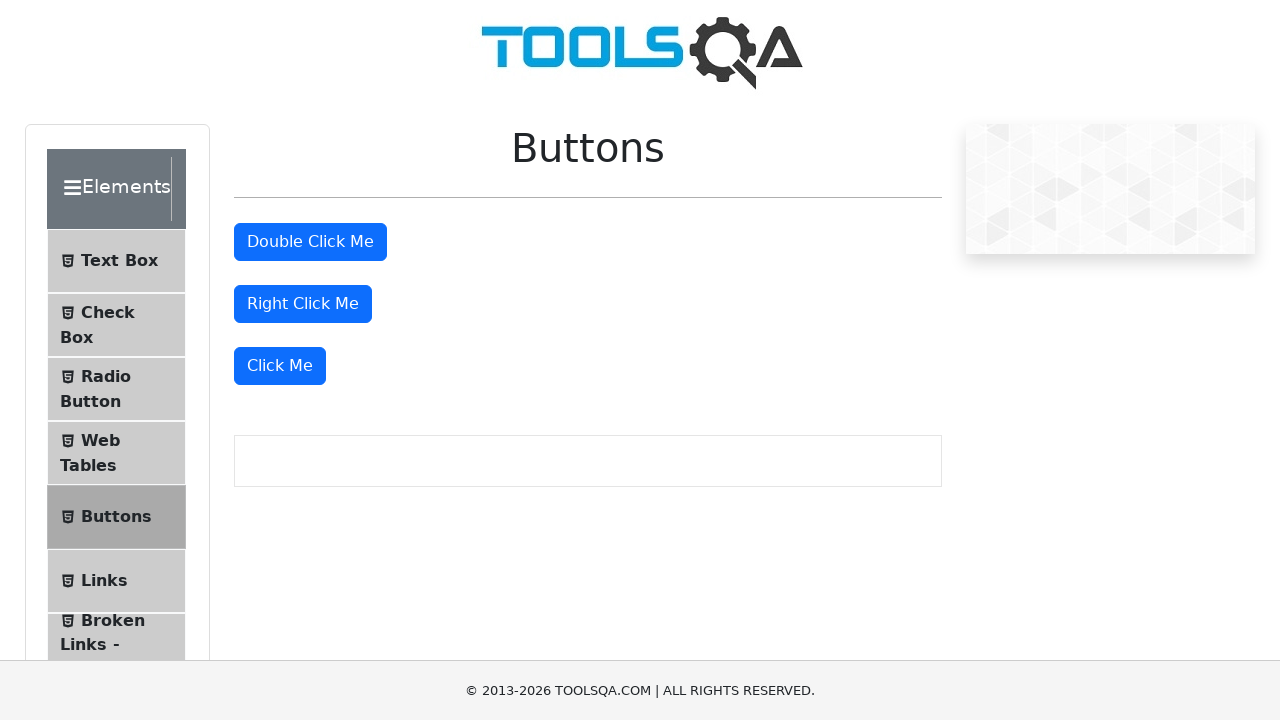

Double-clicked the button element to test double-click functionality at (310, 242) on #doubleClickBtn
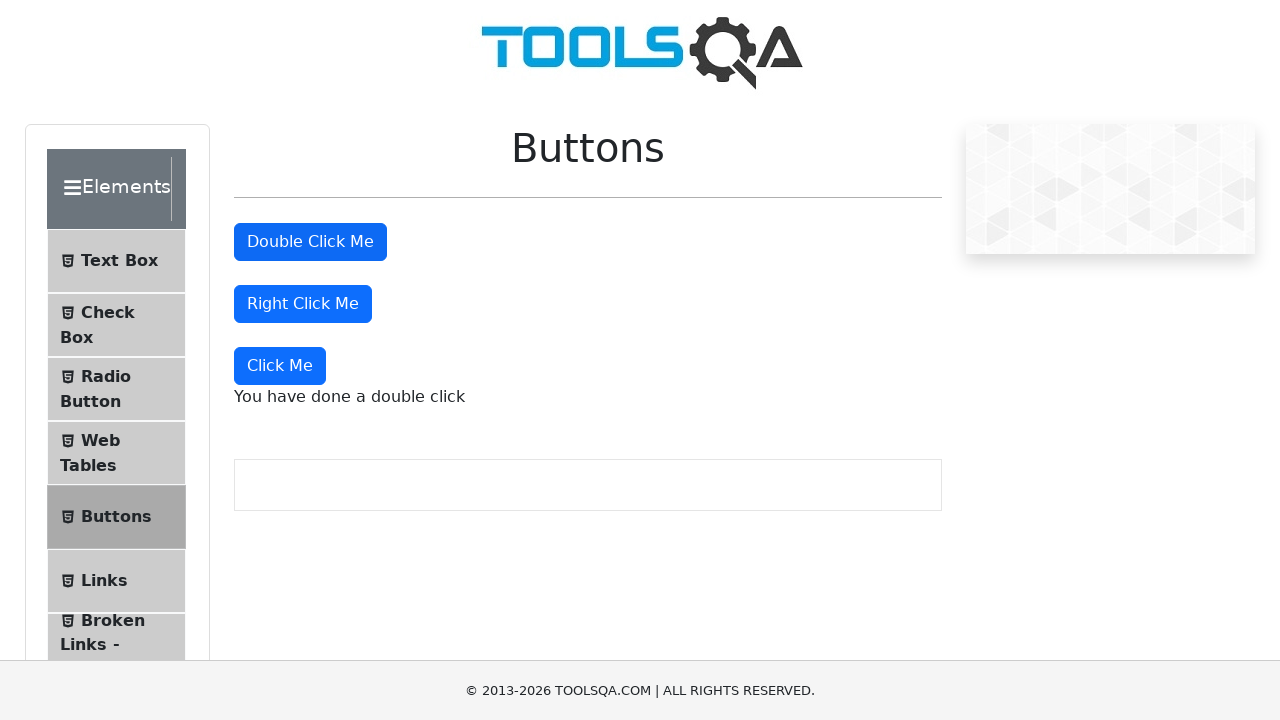

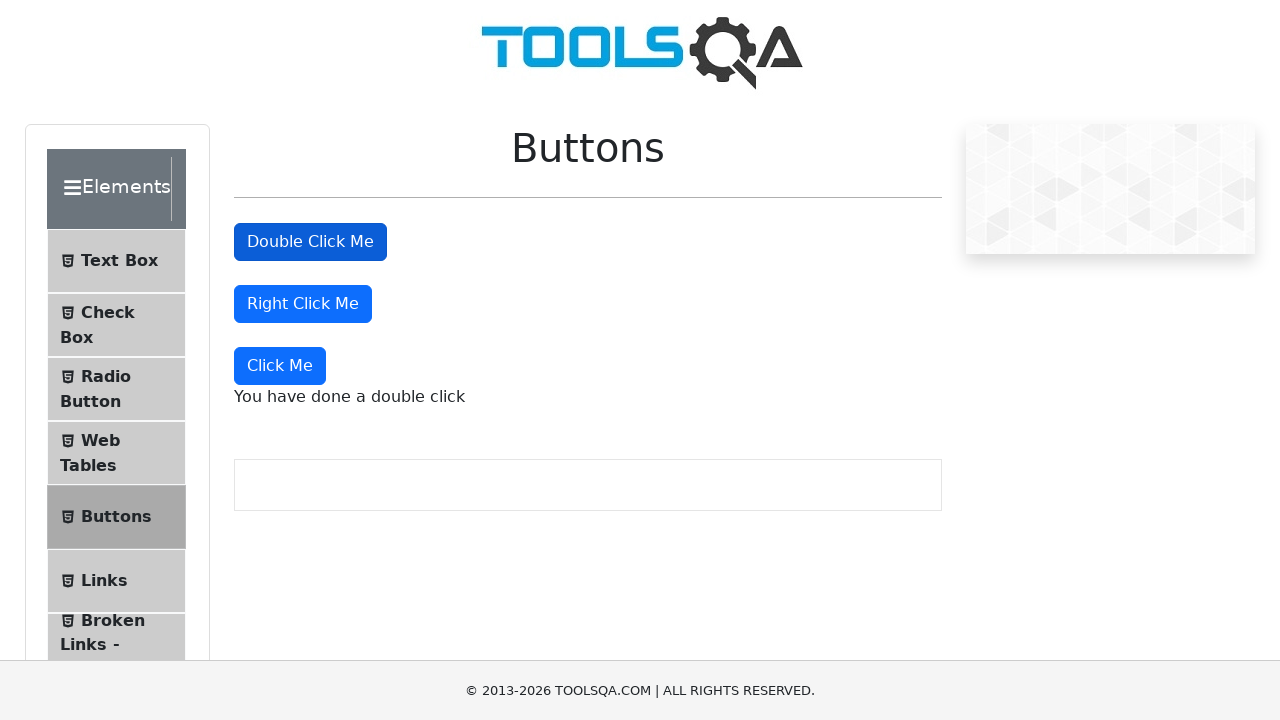